Solves a math challenge by extracting a value from an element attribute, calculating the result, and submitting the answer along with checkbox selections

Starting URL: http://suninjuly.github.io/get_attribute.html

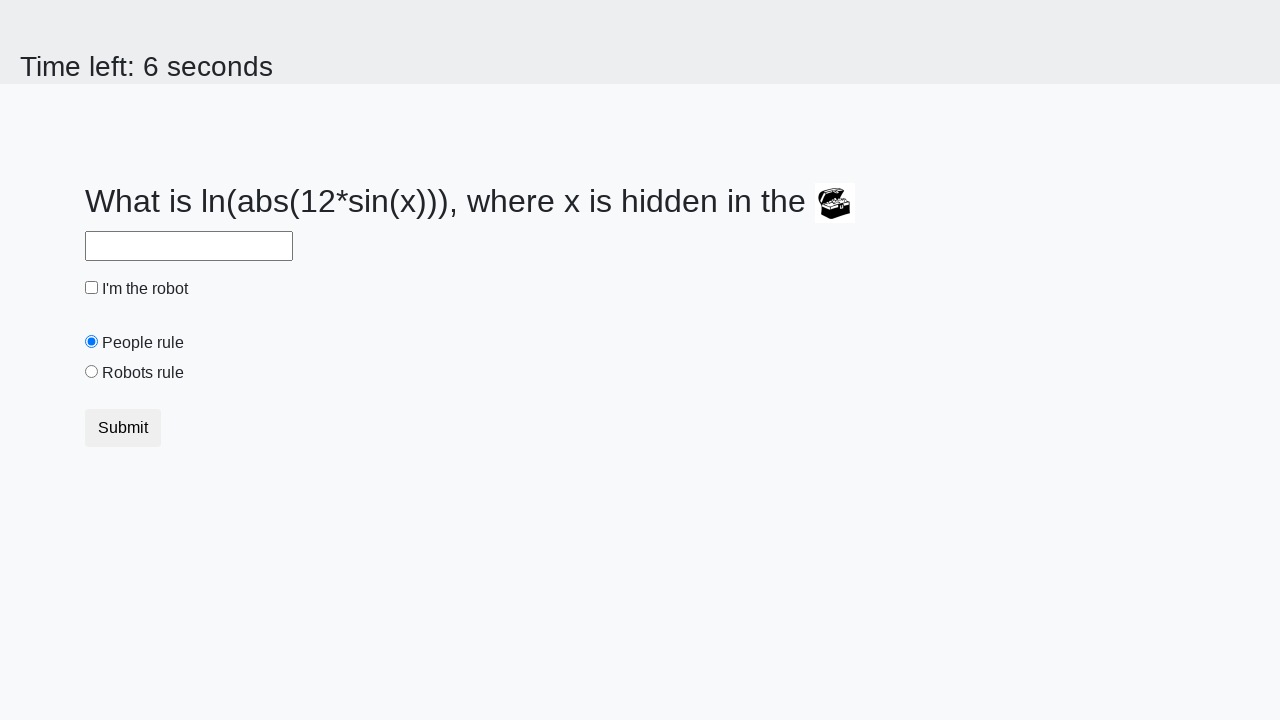

Located treasure element
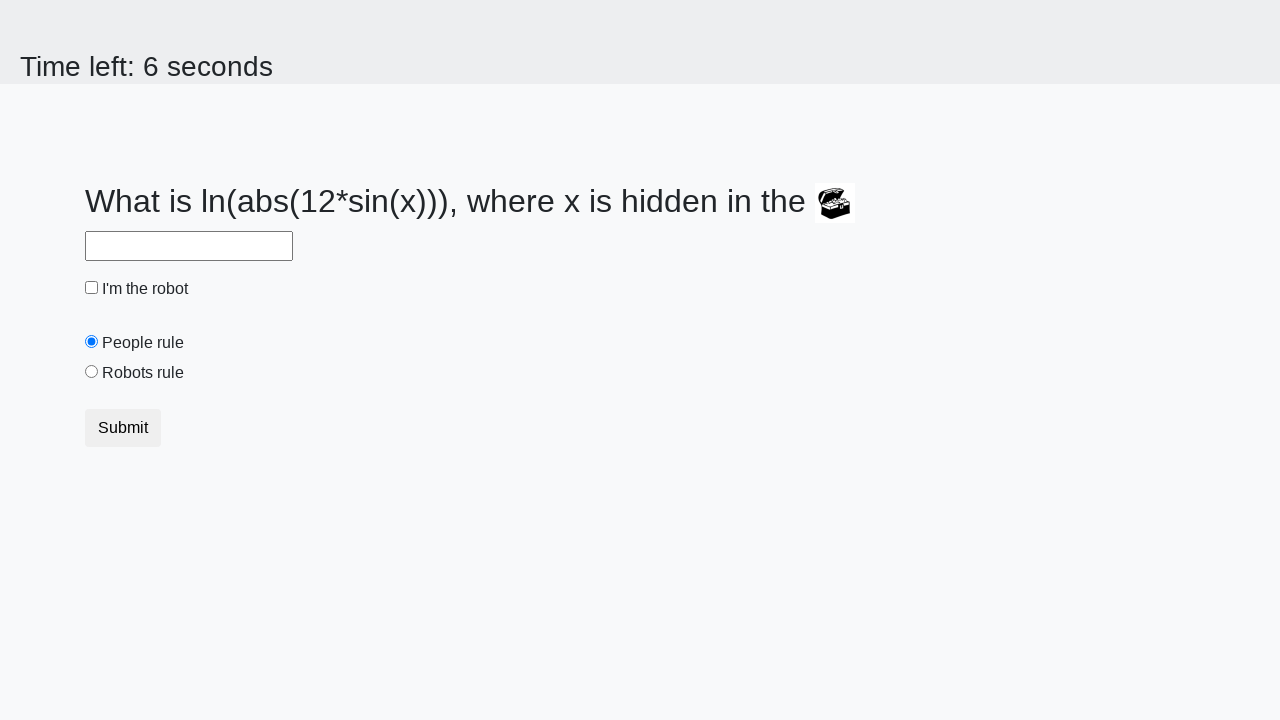

Extracted valuex attribute from treasure element: 321
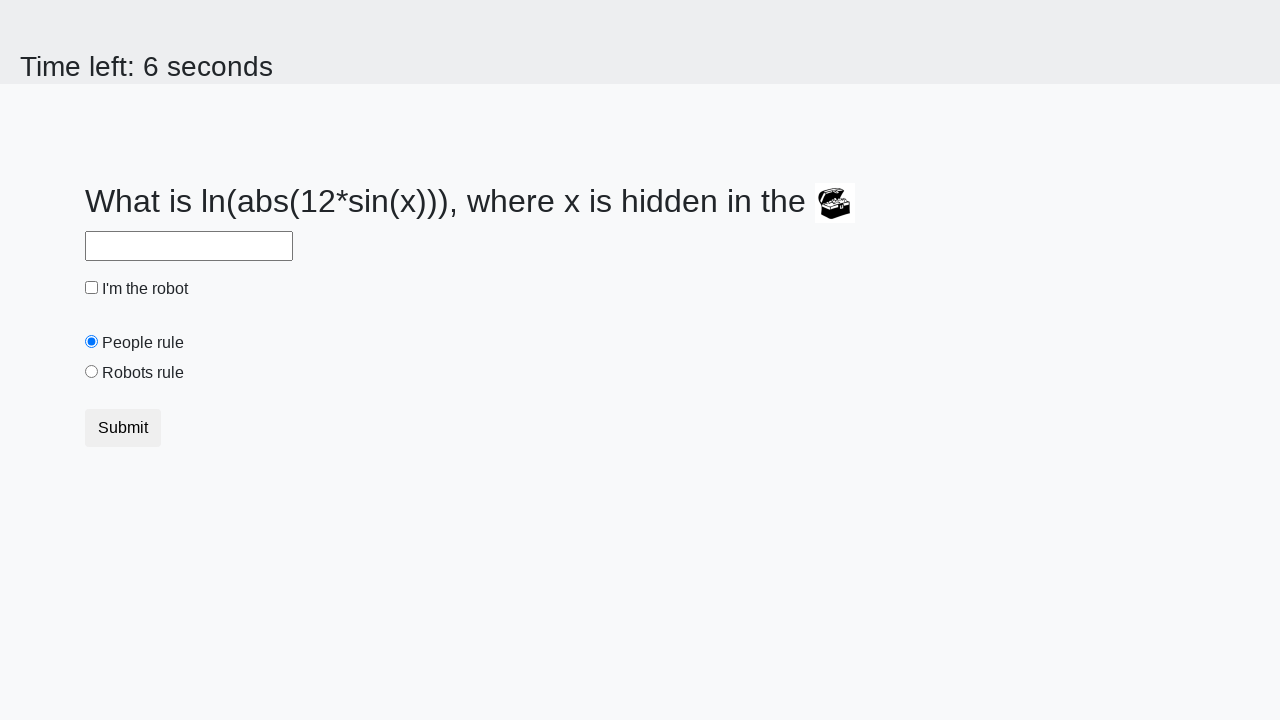

Calculated math result: 1.848344442370255
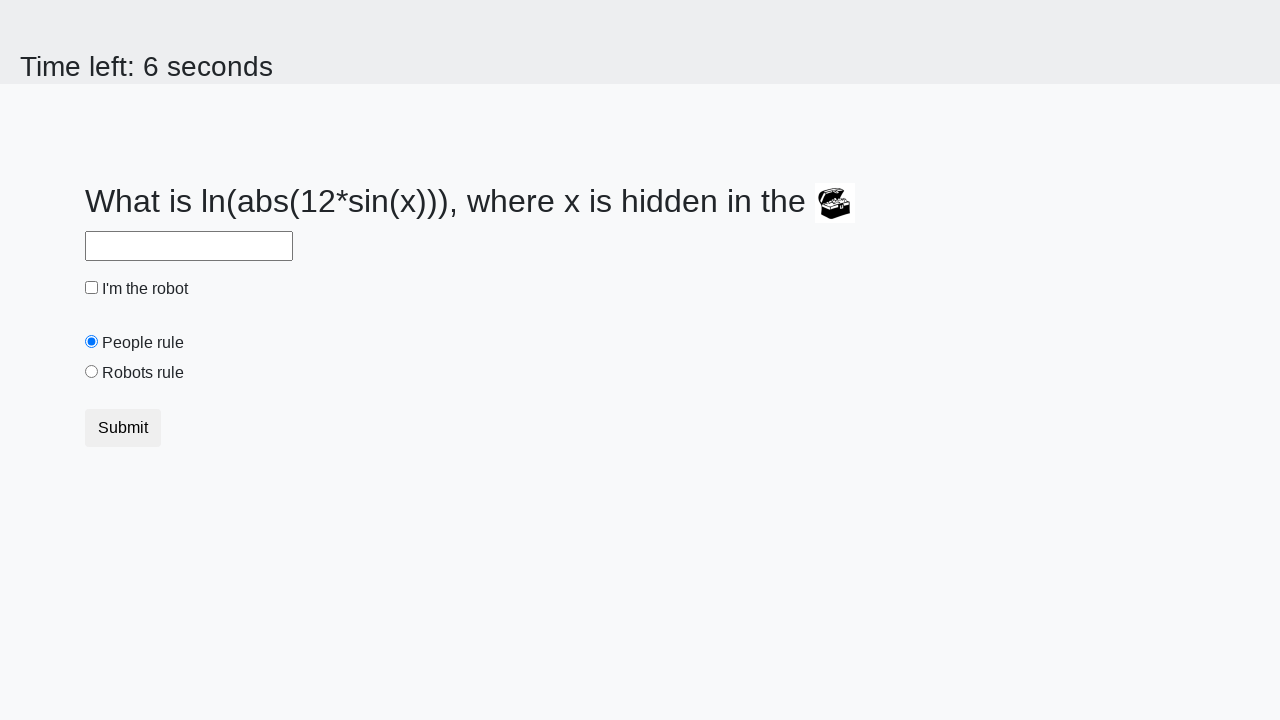

Filled answer field with calculated value: 1.848344442370255 on #answer
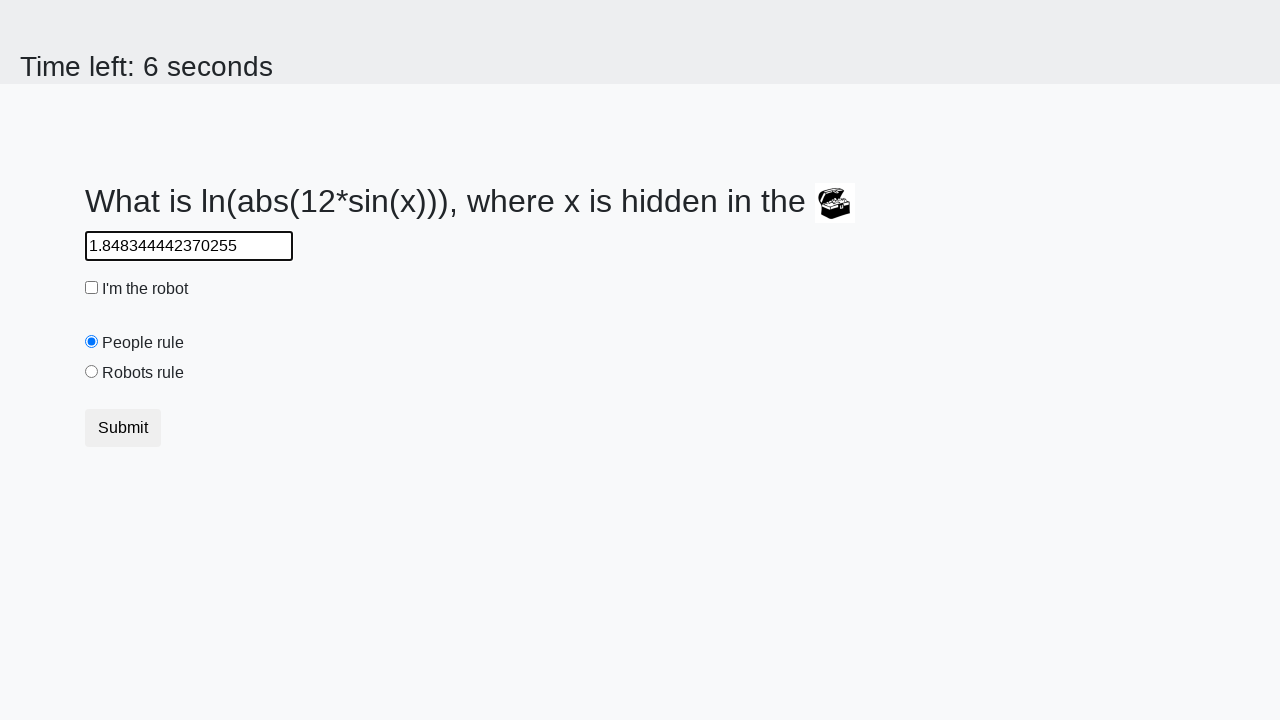

Clicked robot checkbox at (92, 288) on #robotCheckbox
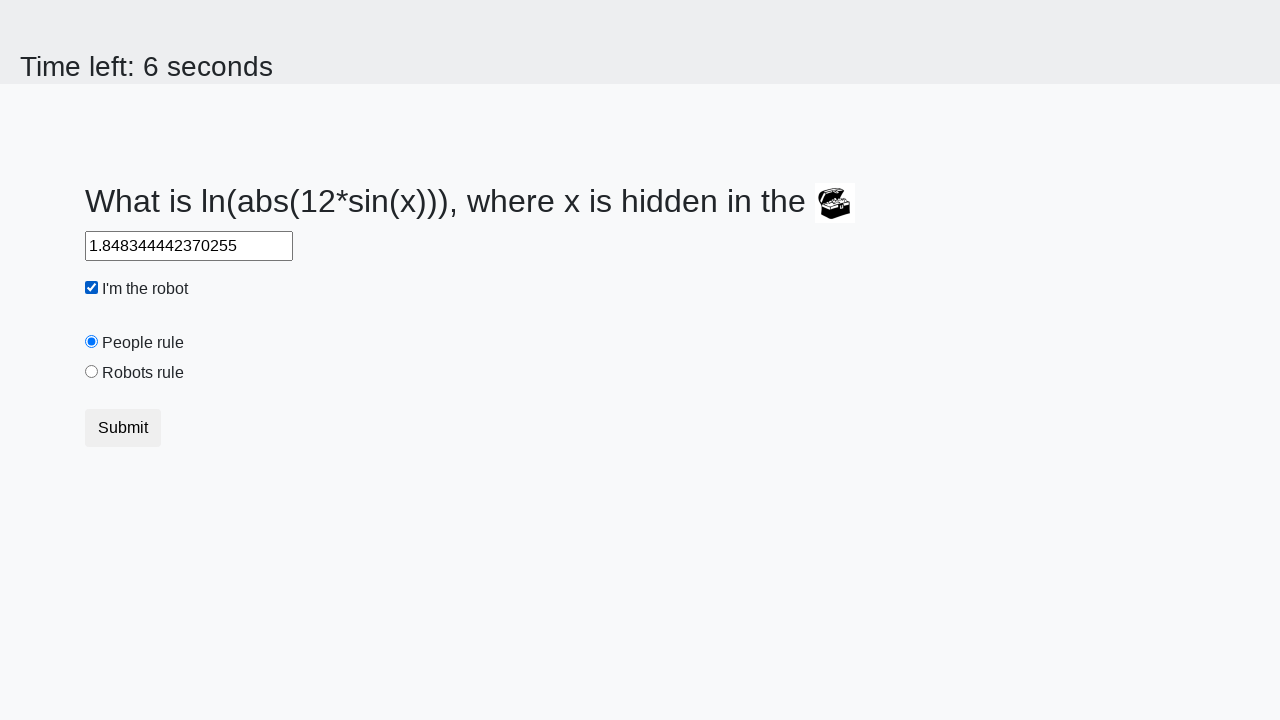

Clicked robots rule radio button at (92, 372) on #robotsRule
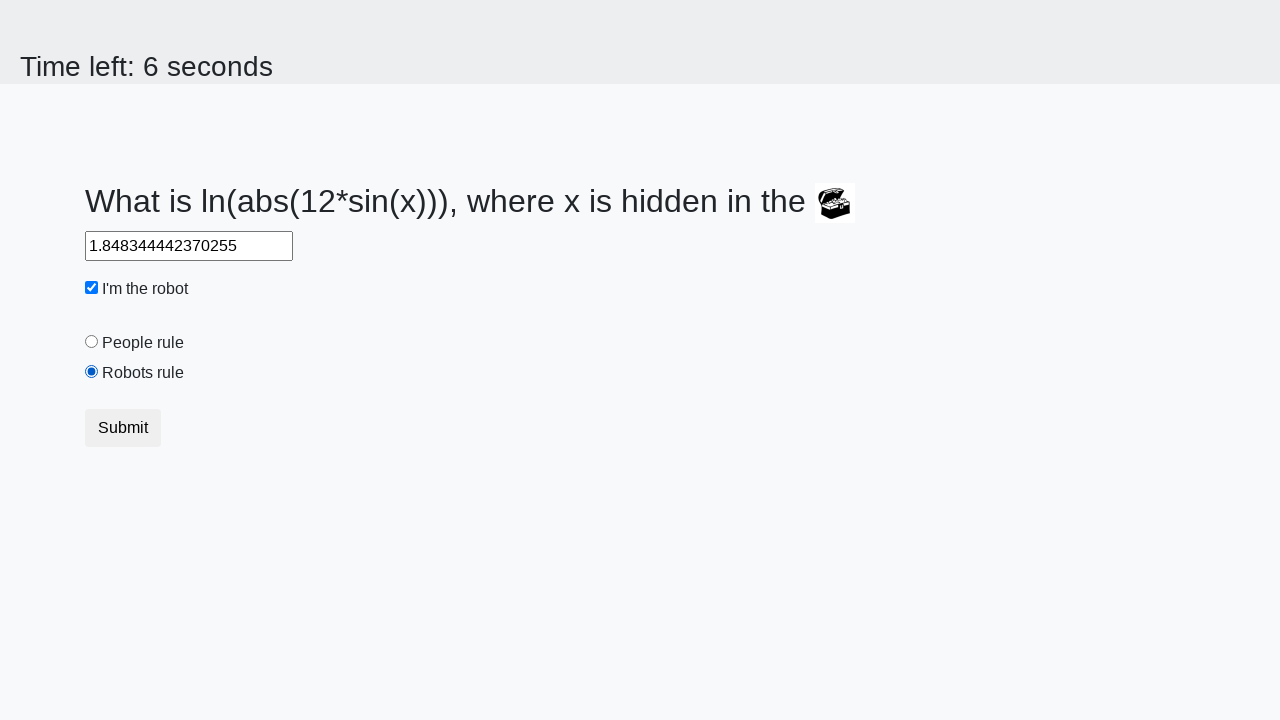

Clicked submit button to complete the challenge at (123, 428) on .btn
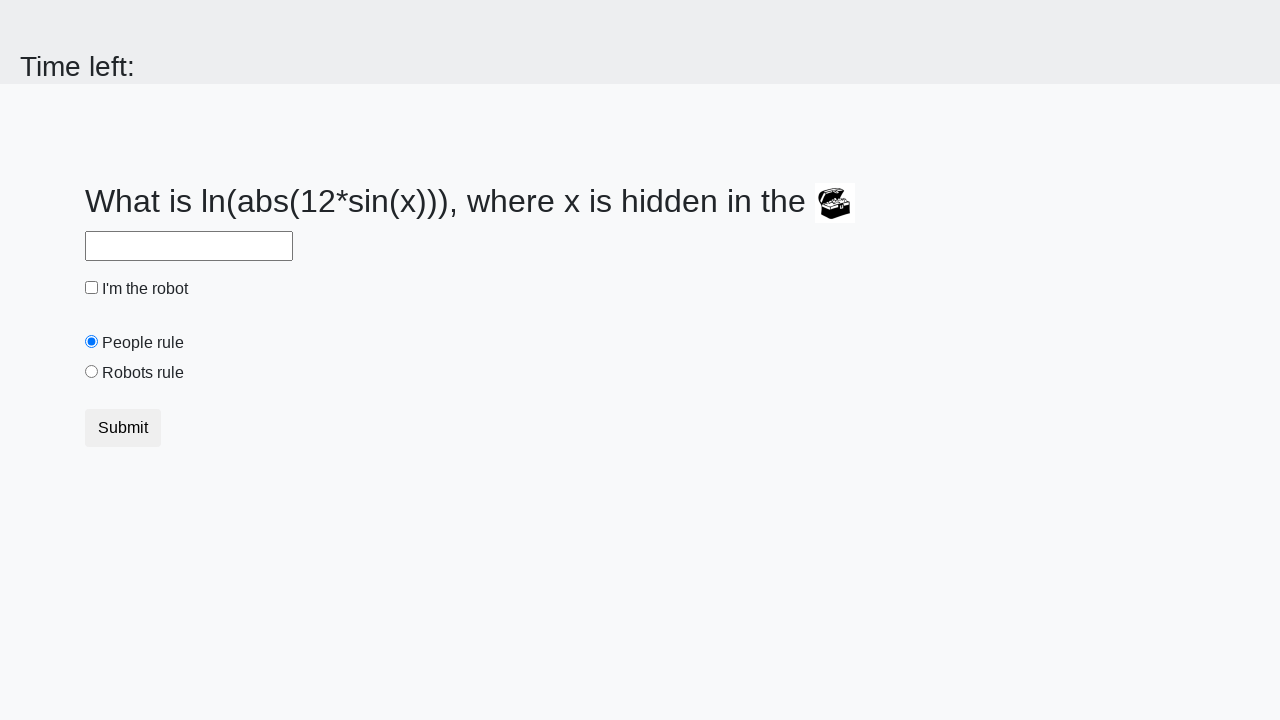

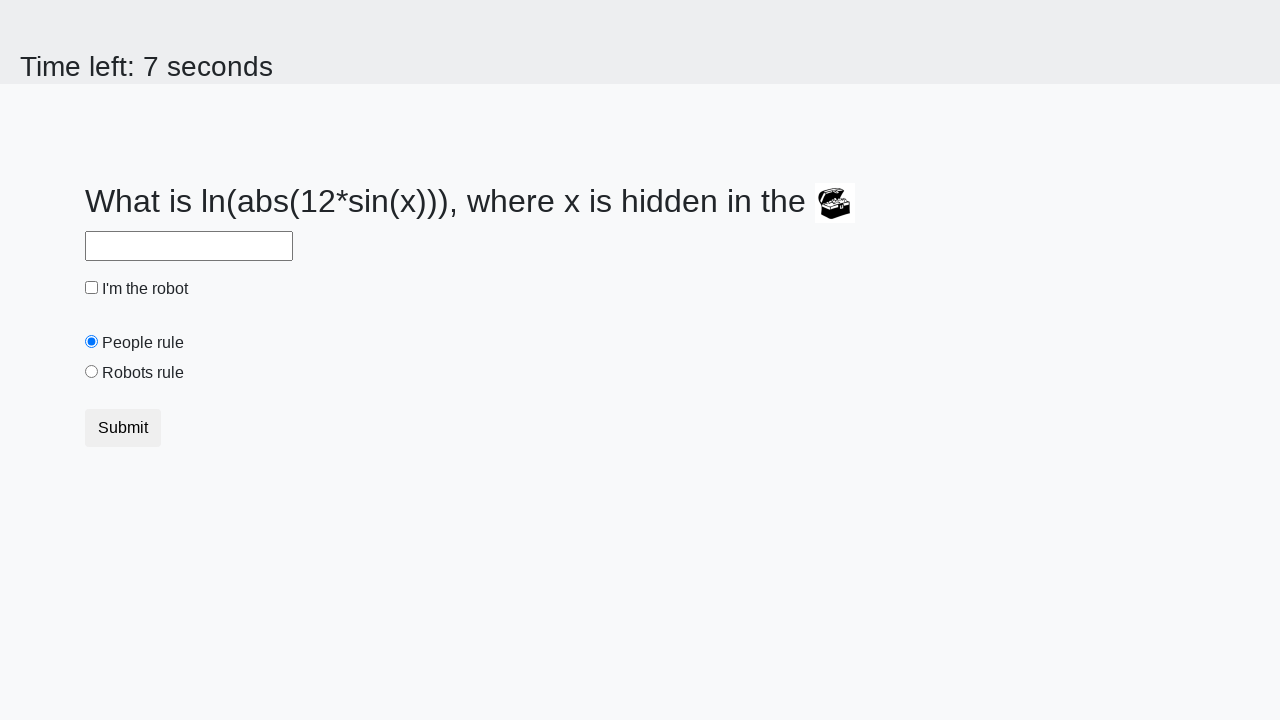